Tests a registration form by filling in first name, last name, and email fields, then submitting the form and verifying the success message

Starting URL: http://suninjuly.github.io/registration1.html

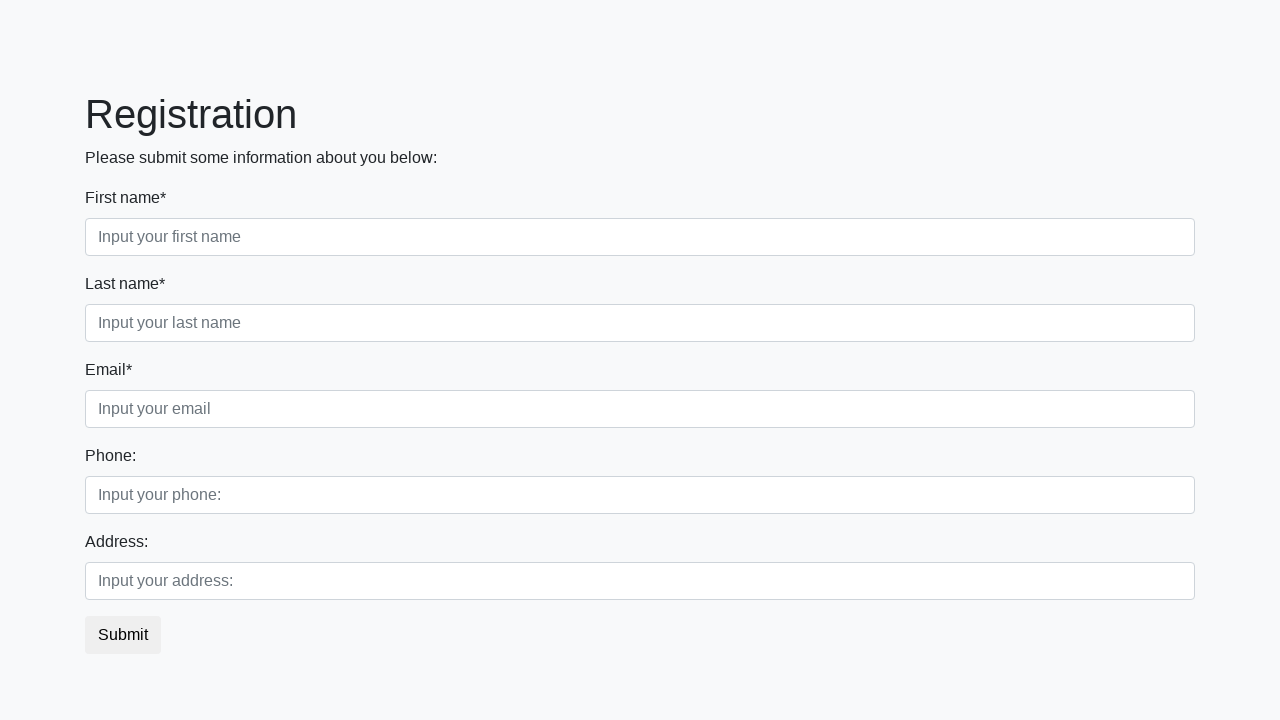

Filled first name field with 'John' on .first_block .first
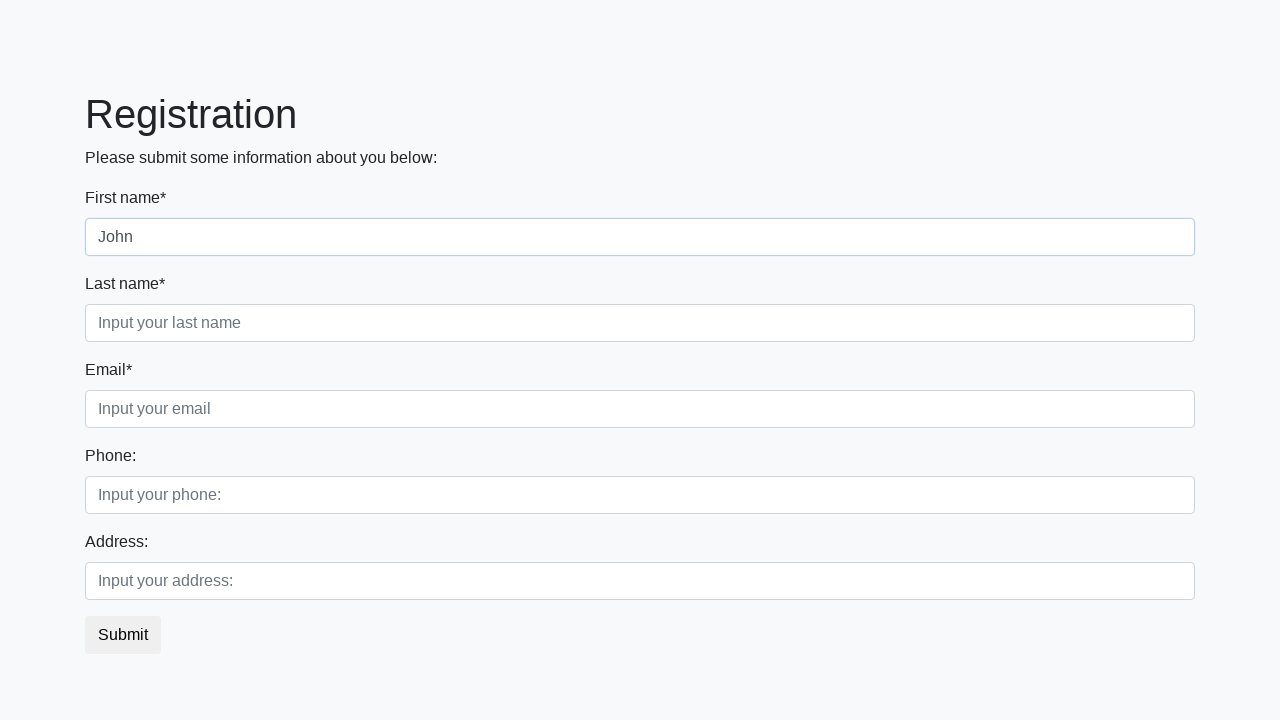

Filled last name field with 'Smith' on .first_block .second
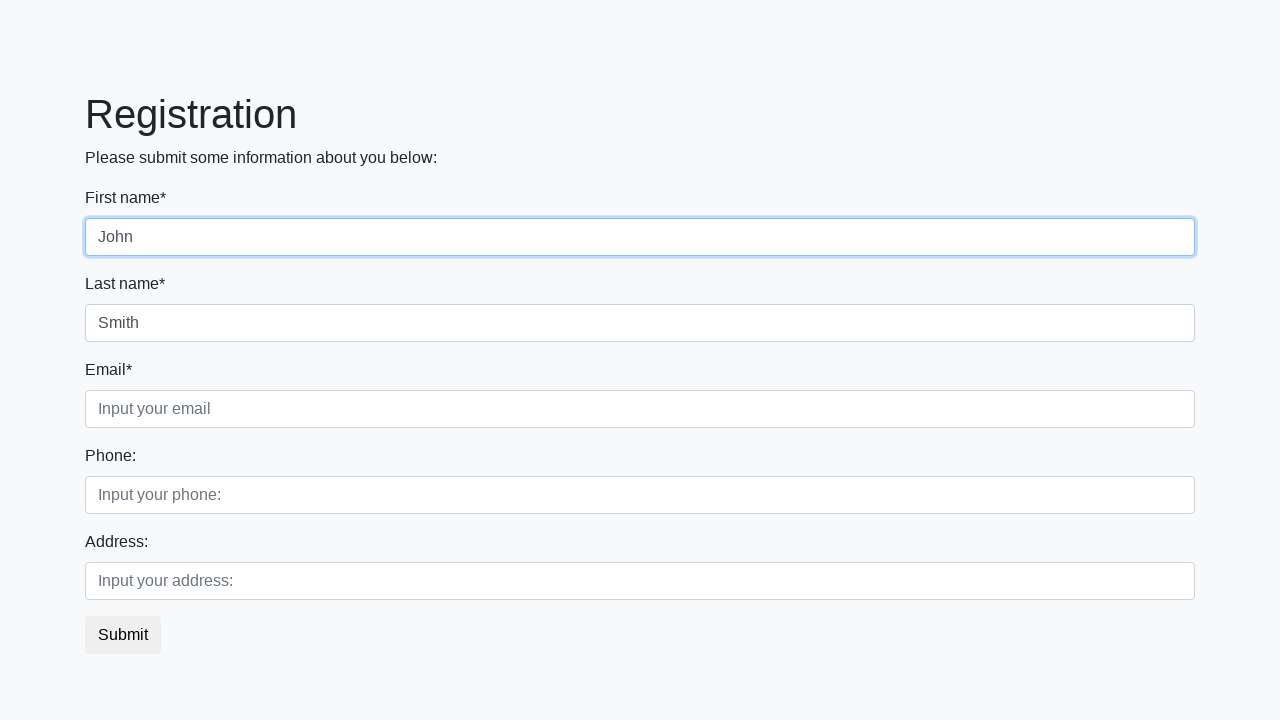

Filled email field with 'john.smith@example.com' on .first_block .third
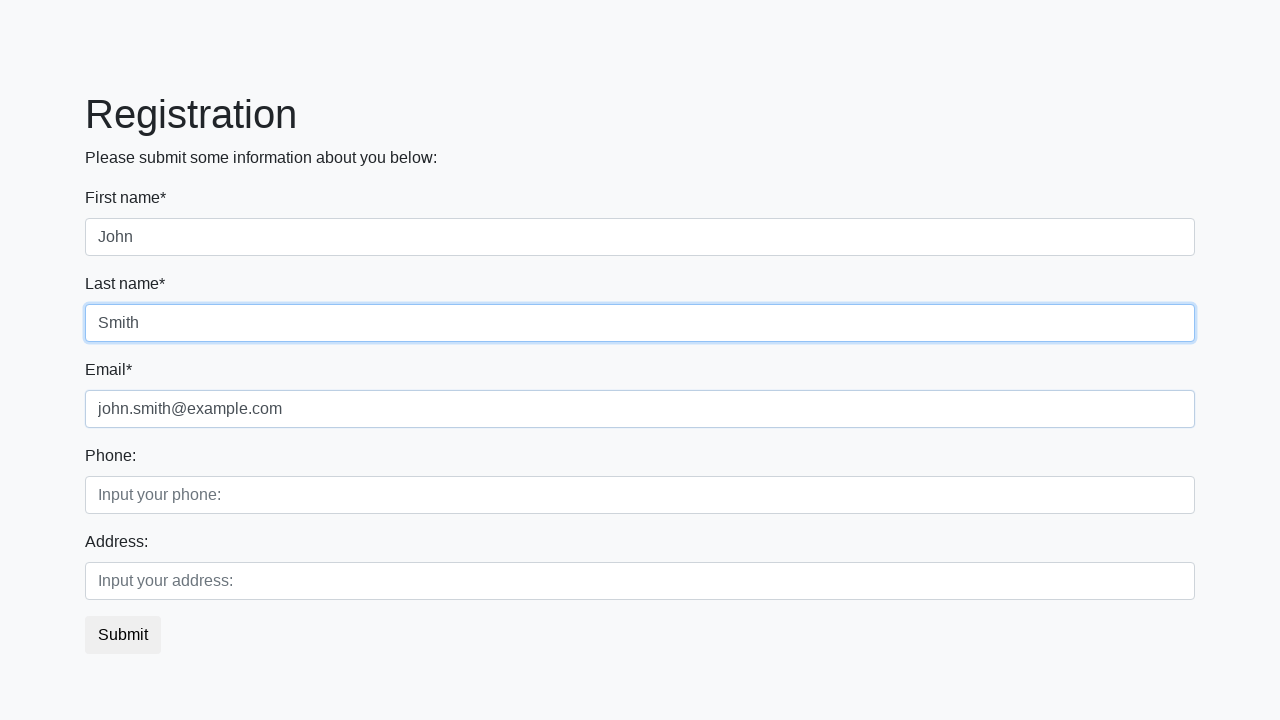

Clicked submit button to register at (123, 635) on button.btn
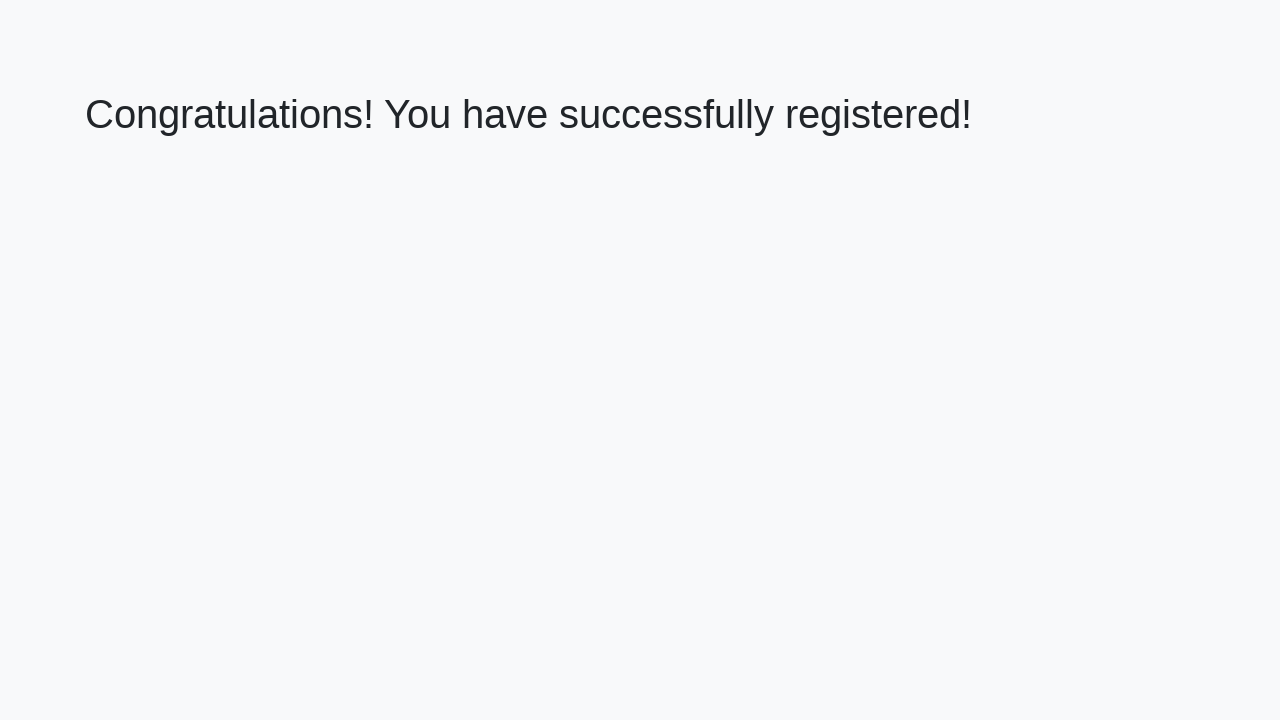

Success message heading loaded
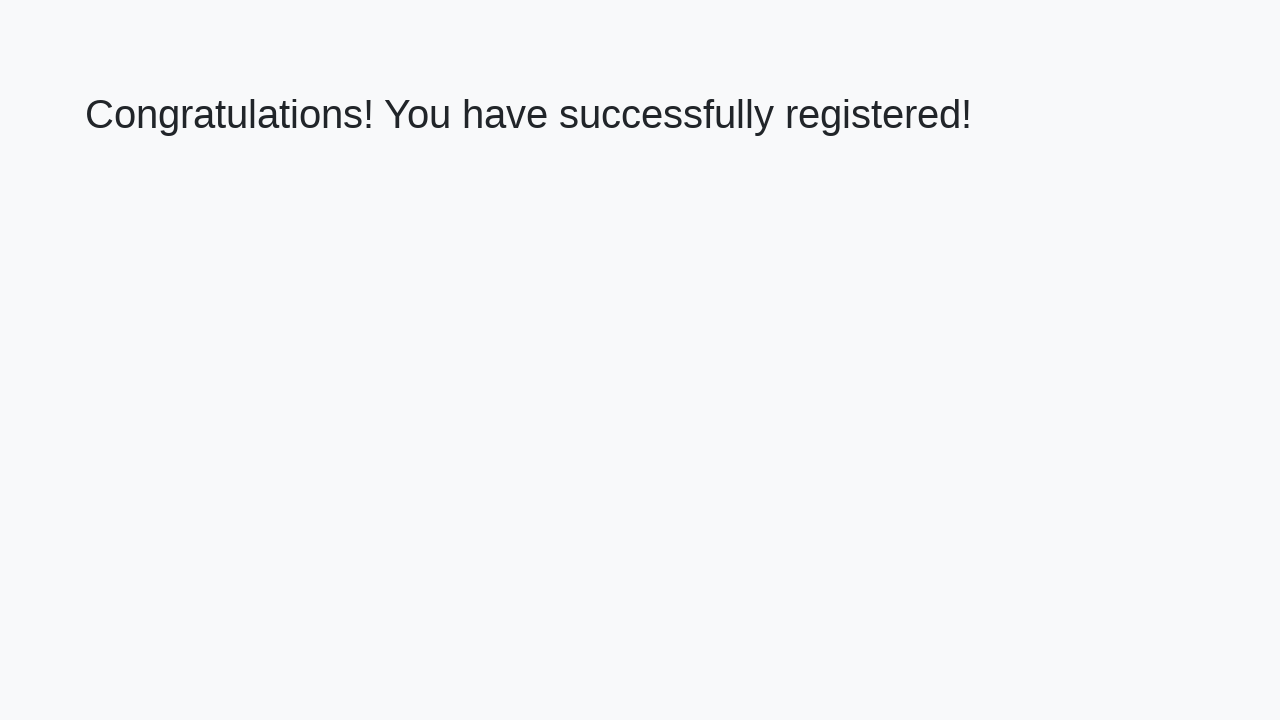

Retrieved success message text
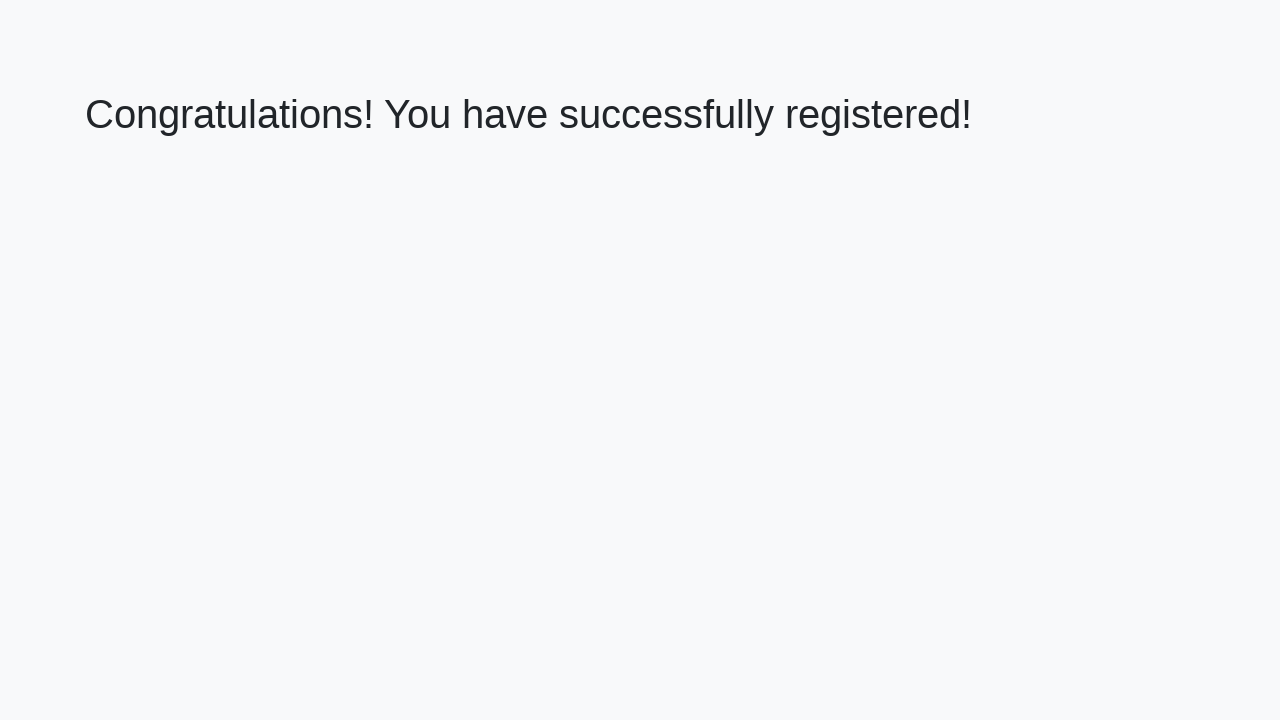

Verified success message: 'Congratulations! You have successfully registered!'
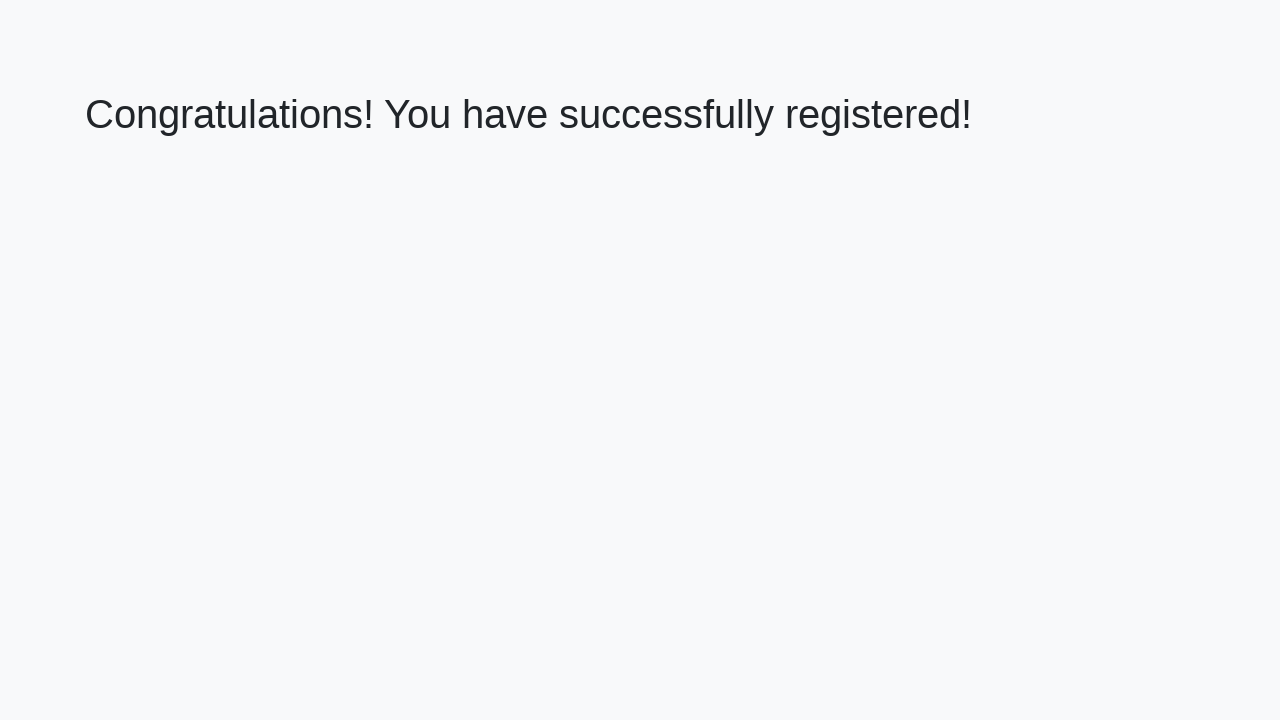

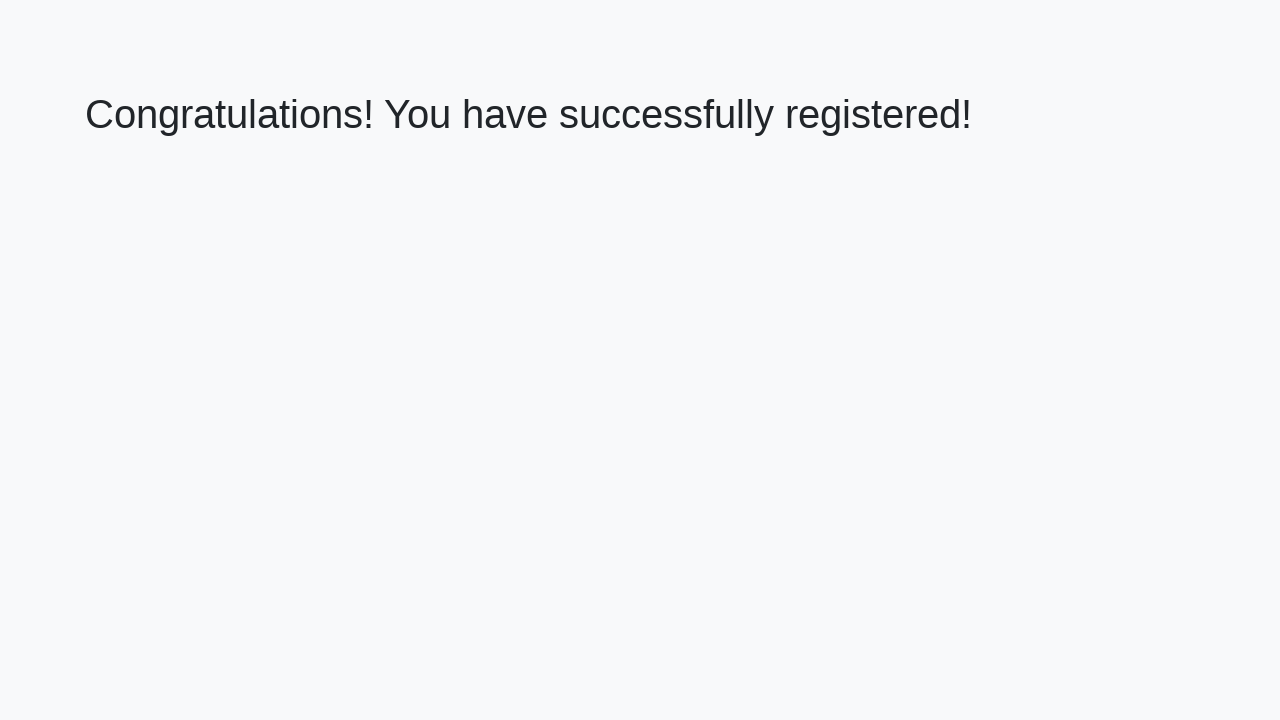